Tests alert handling functionality by triggering a prompt alert, entering text, and retrieving the alert message

Starting URL: https://demoqa.com/alerts

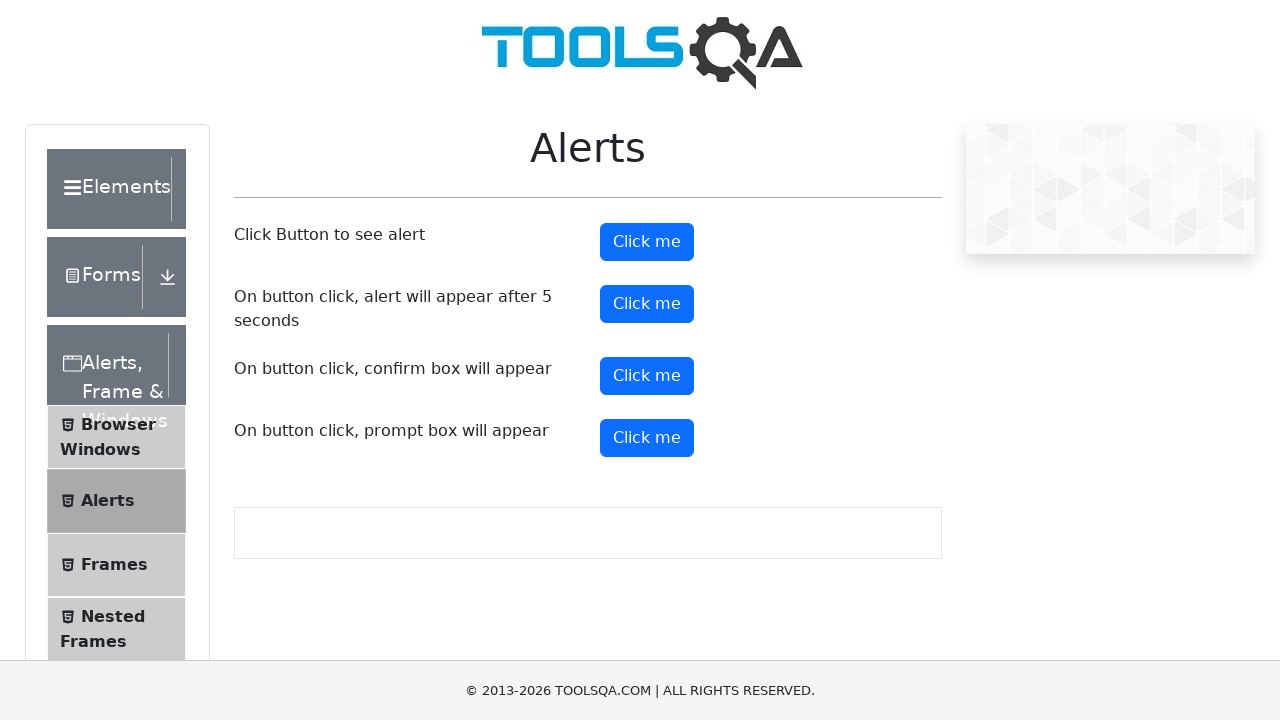

Pressed ArrowDown key to scroll down (iteration 1/5)
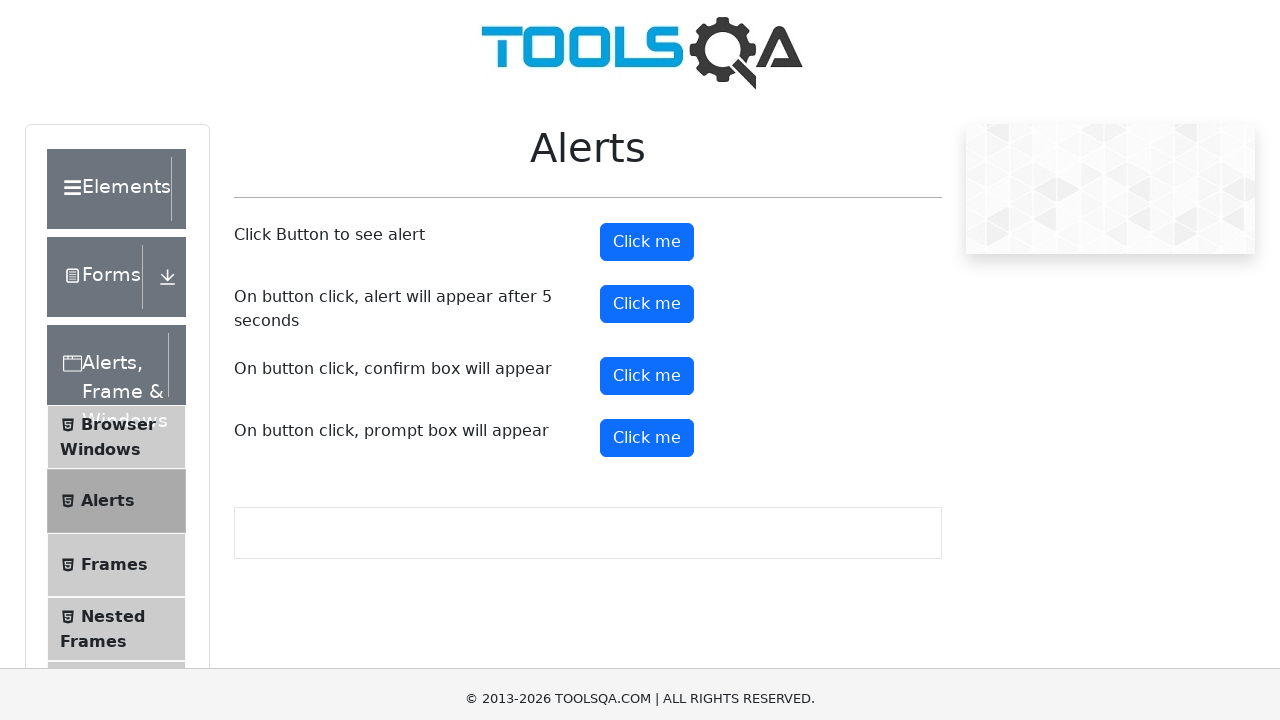

Pressed ArrowDown key to scroll down (iteration 2/5)
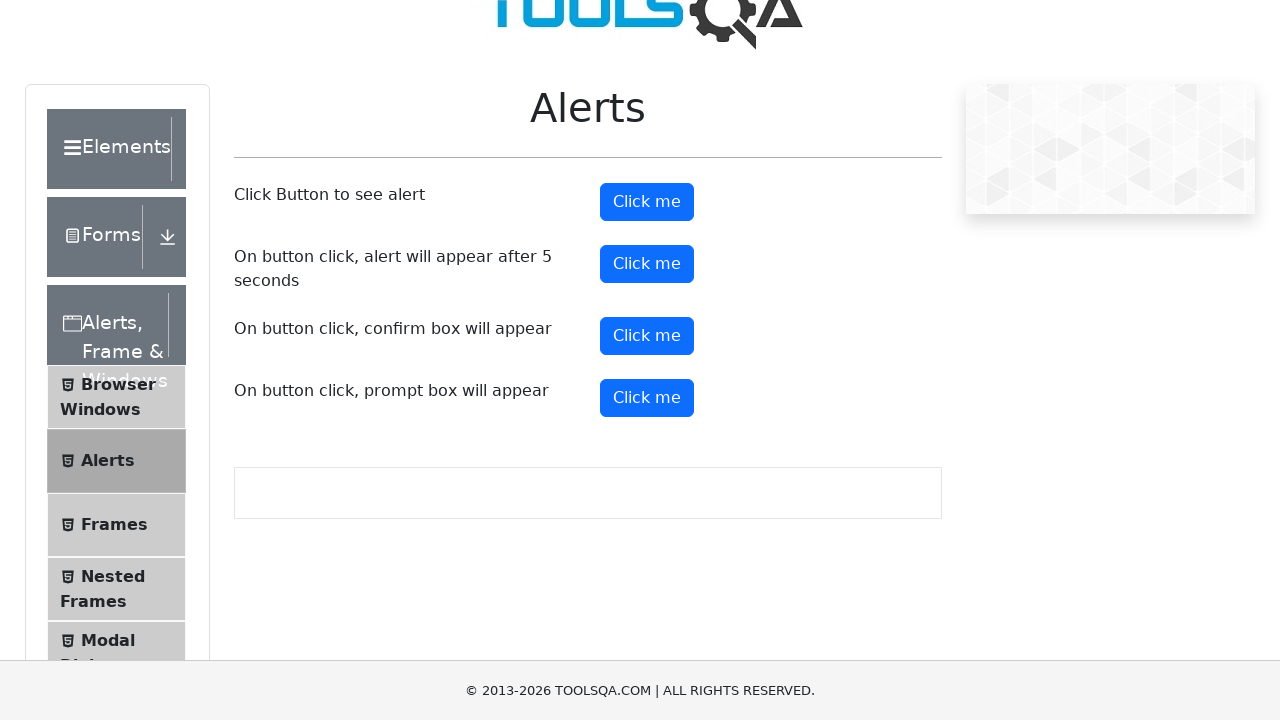

Pressed ArrowDown key to scroll down (iteration 3/5)
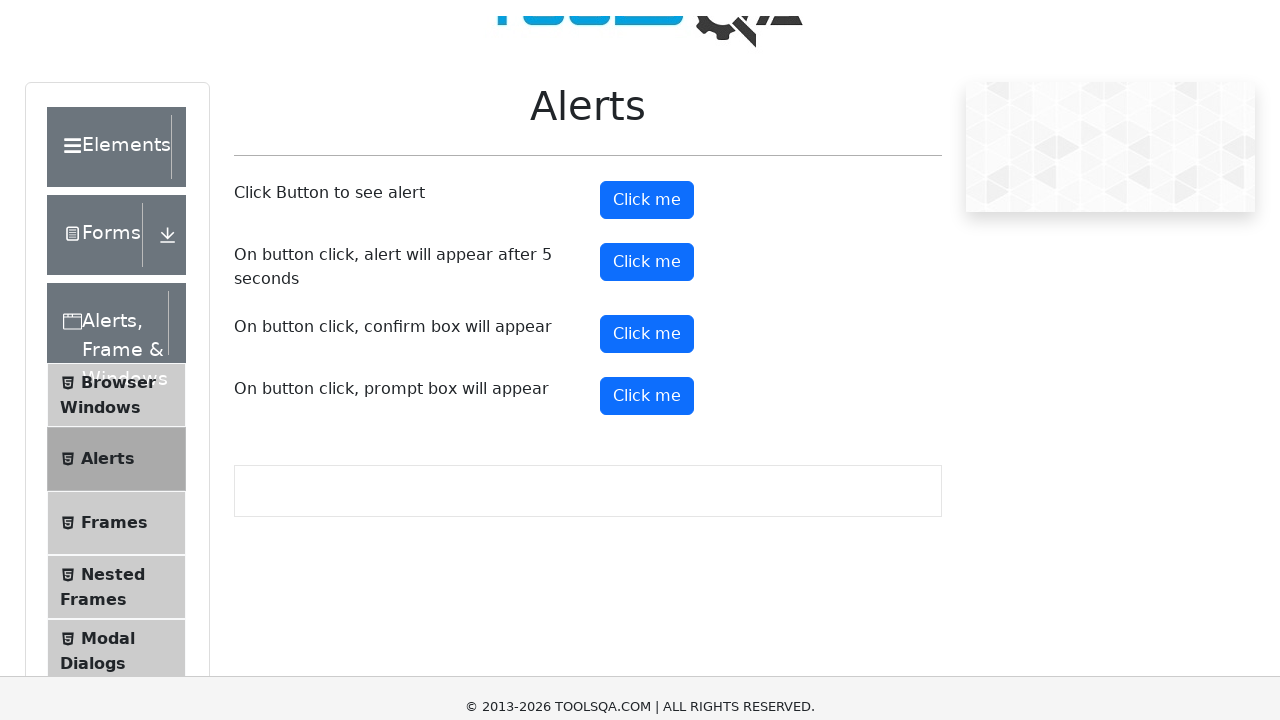

Pressed ArrowDown key to scroll down (iteration 4/5)
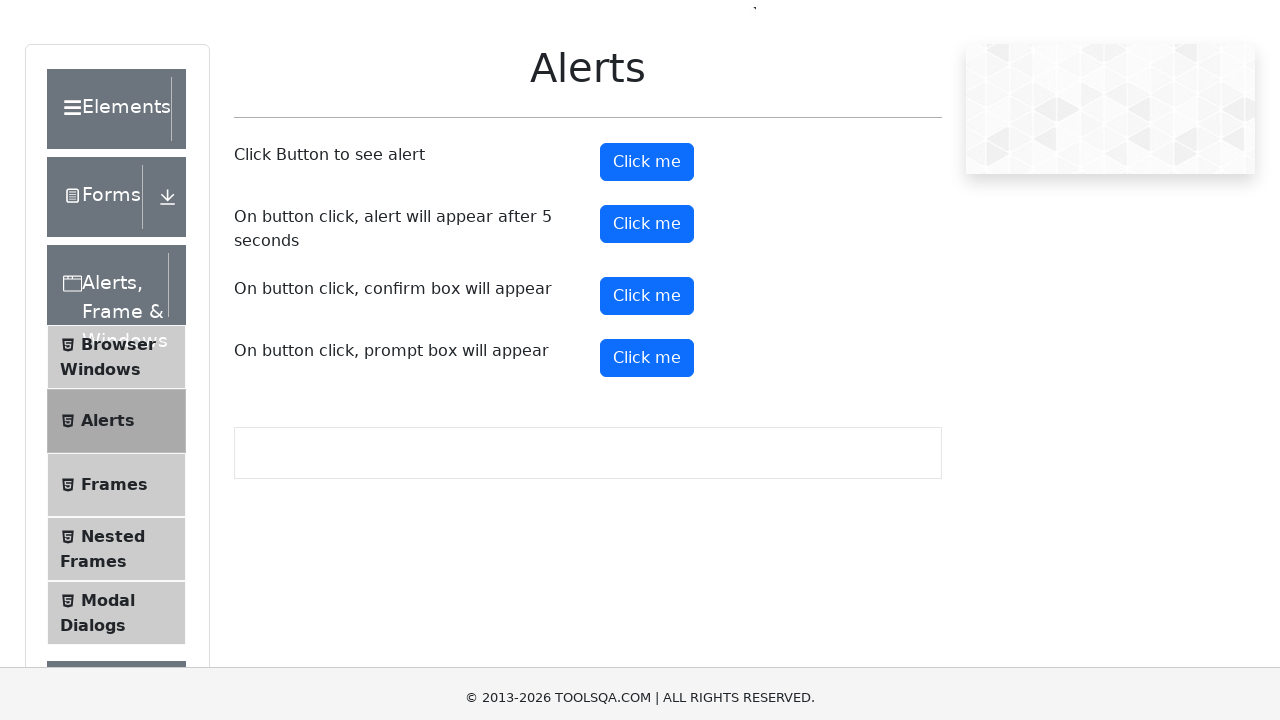

Pressed ArrowDown key to scroll down (iteration 5/5)
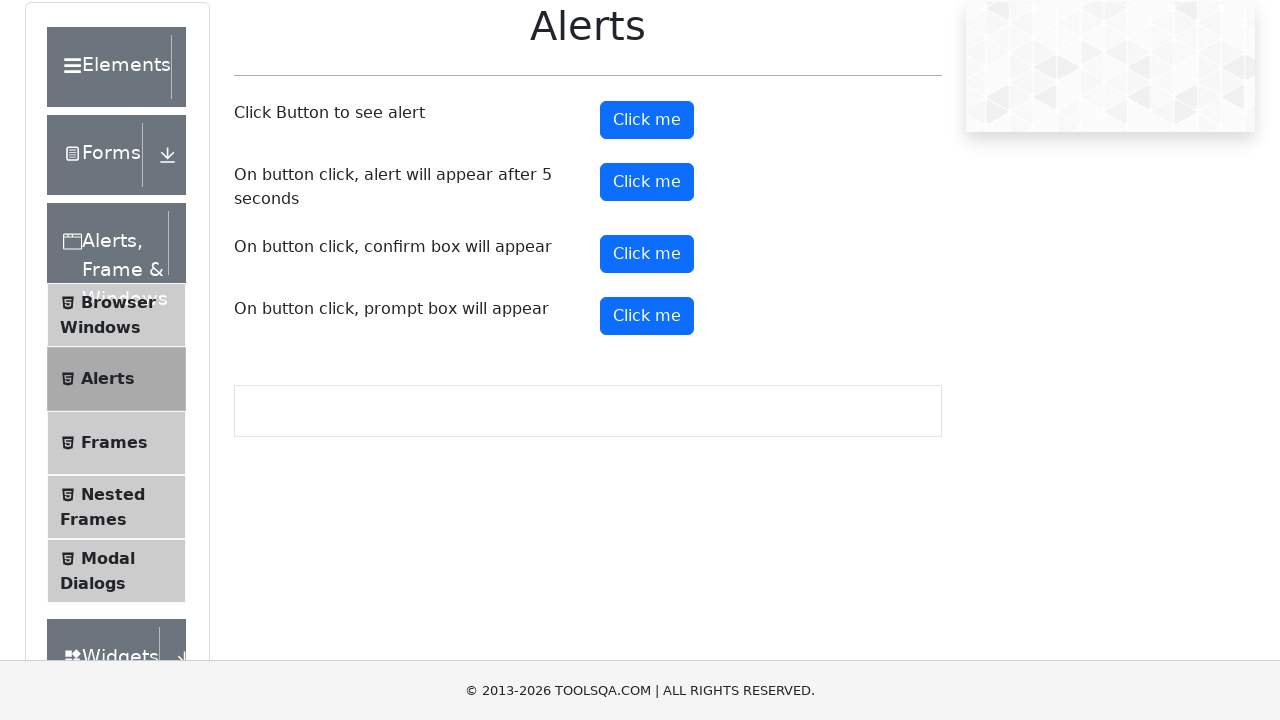

Clicked prompt button to trigger alert dialog at (647, 278) on #promtButton
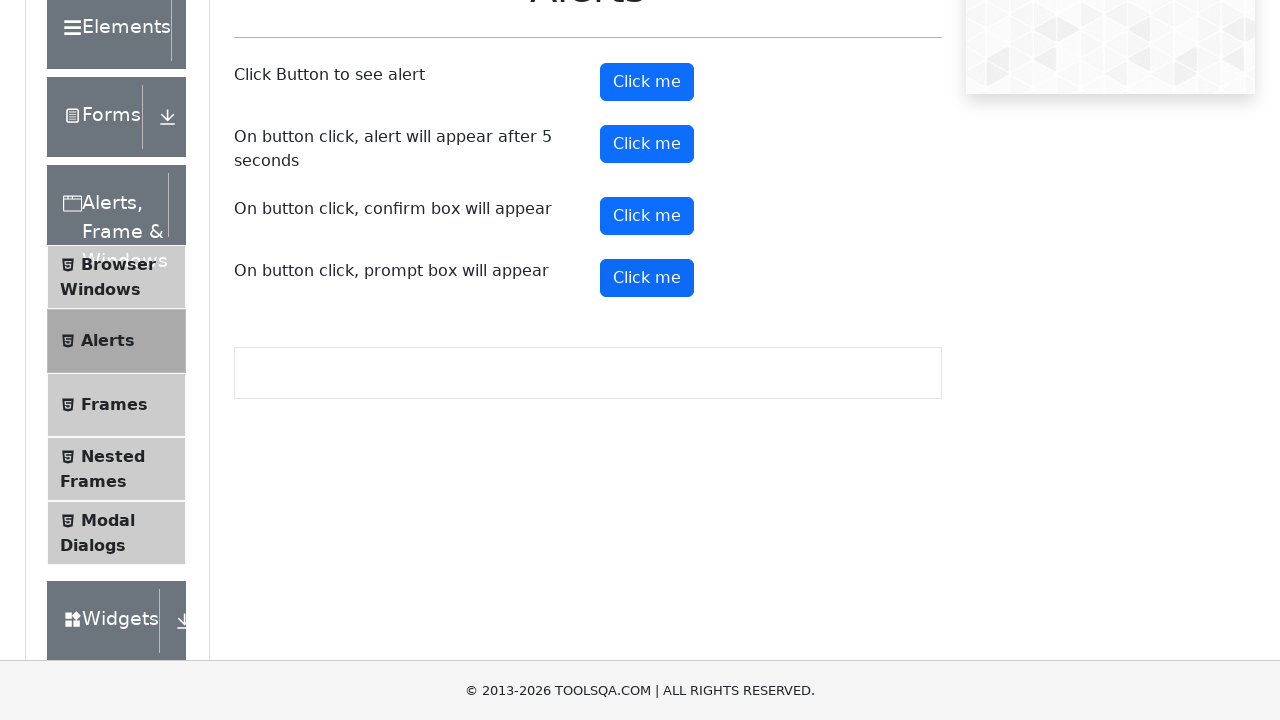

Set up dialog handler to accept prompt with text 'Hello everyone'
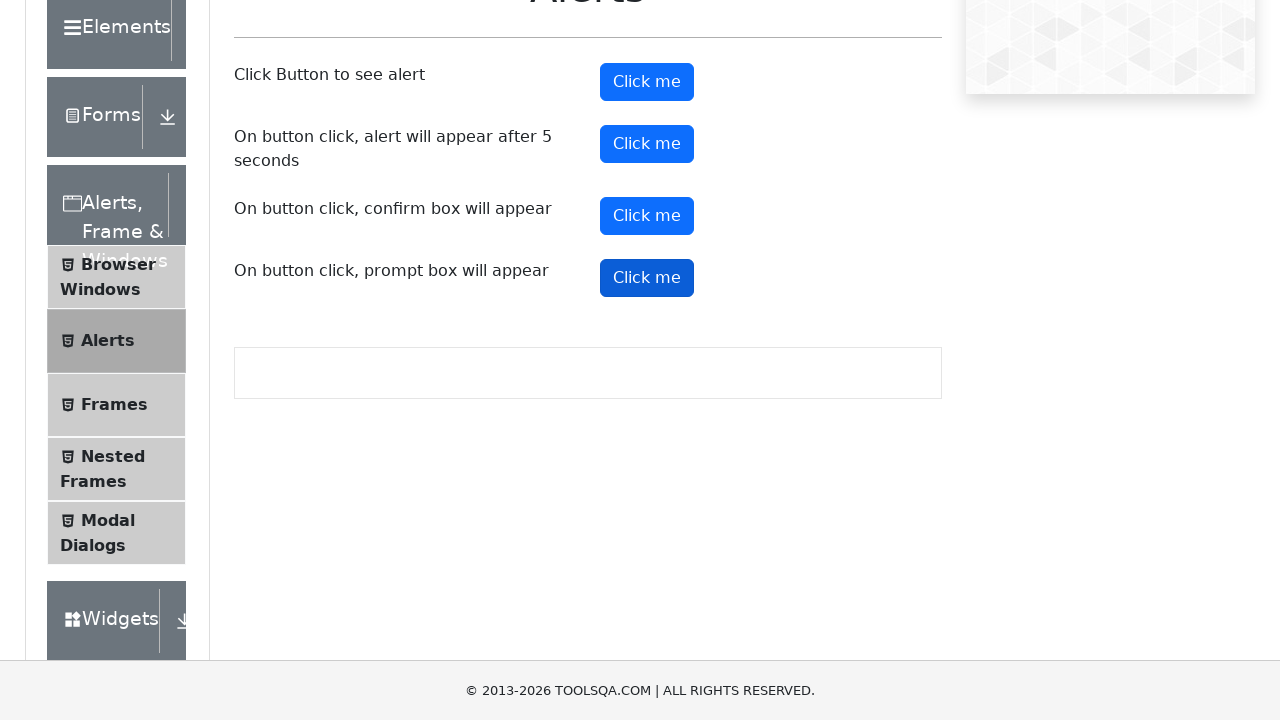

Set up dialog handler function to capture and accept prompt message
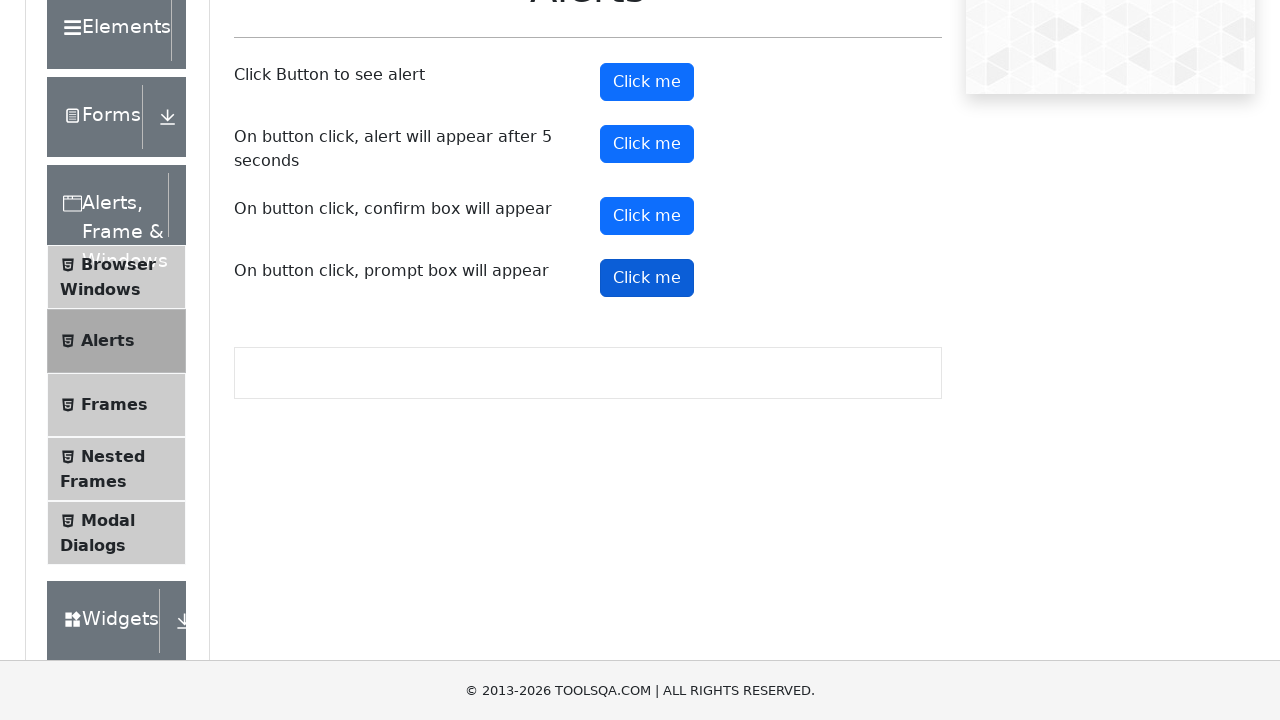

Clicked prompt button again to trigger alert and retrieve message at (647, 278) on #promtButton
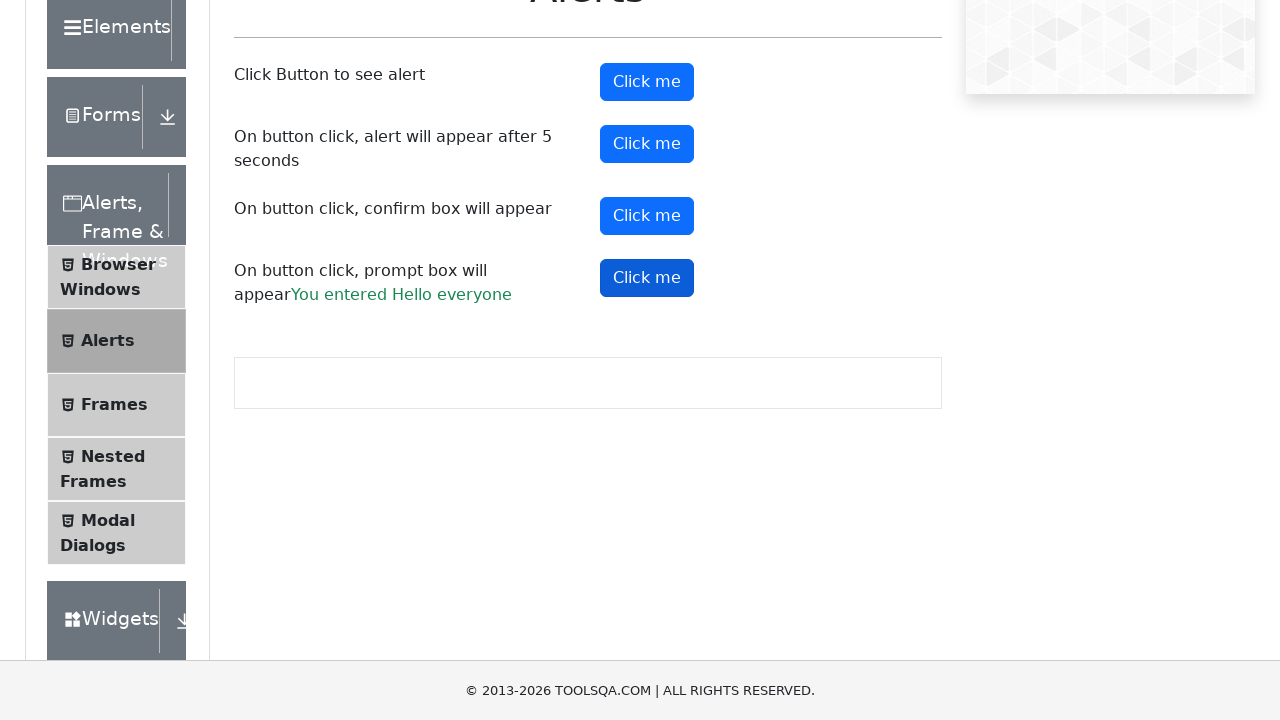

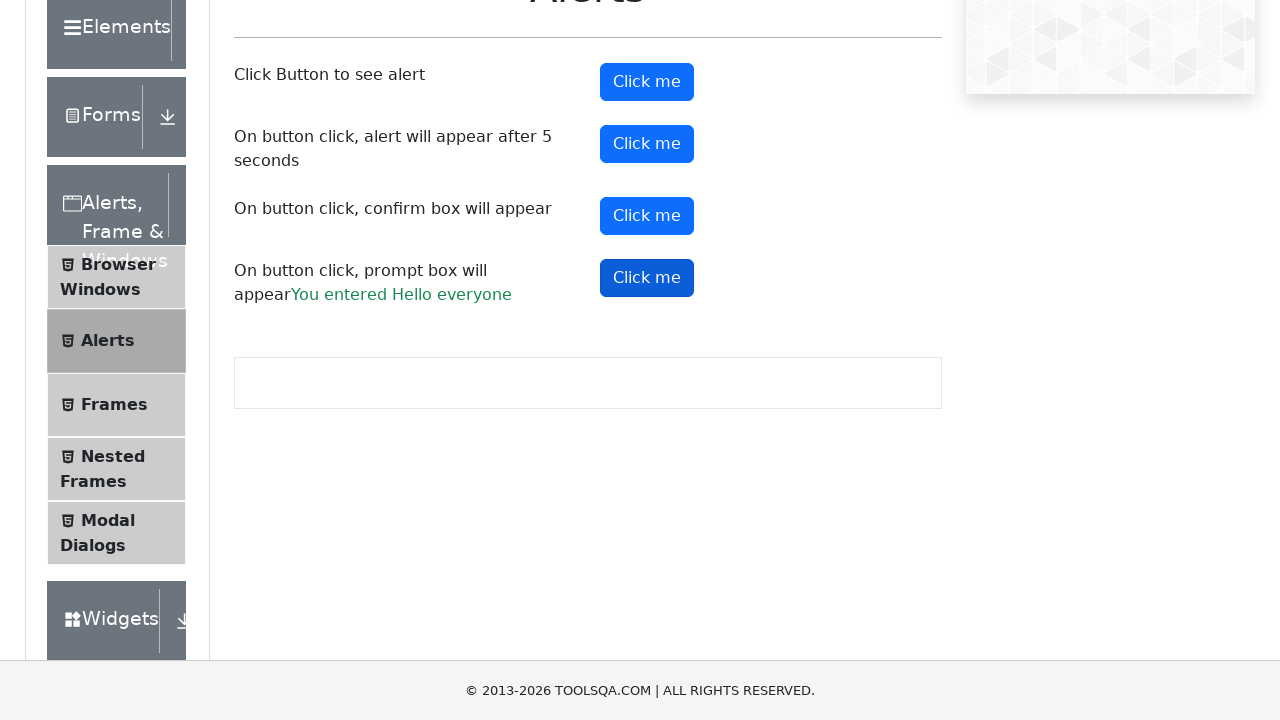